Tests drag and drop functionality on the jQuery UI droppable demo page by switching to an iframe and dragging an element onto a drop target

Starting URL: https://jqueryui.com/droppable/

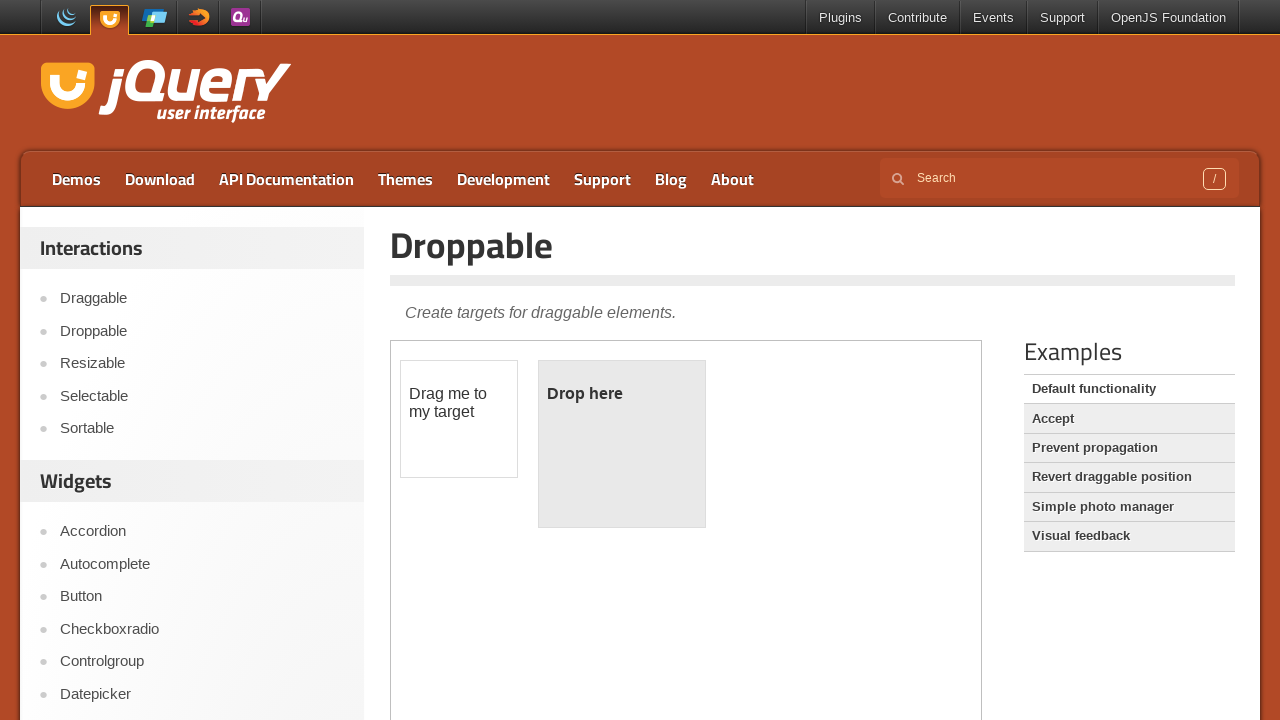

Navigated to jQuery UI droppable demo page
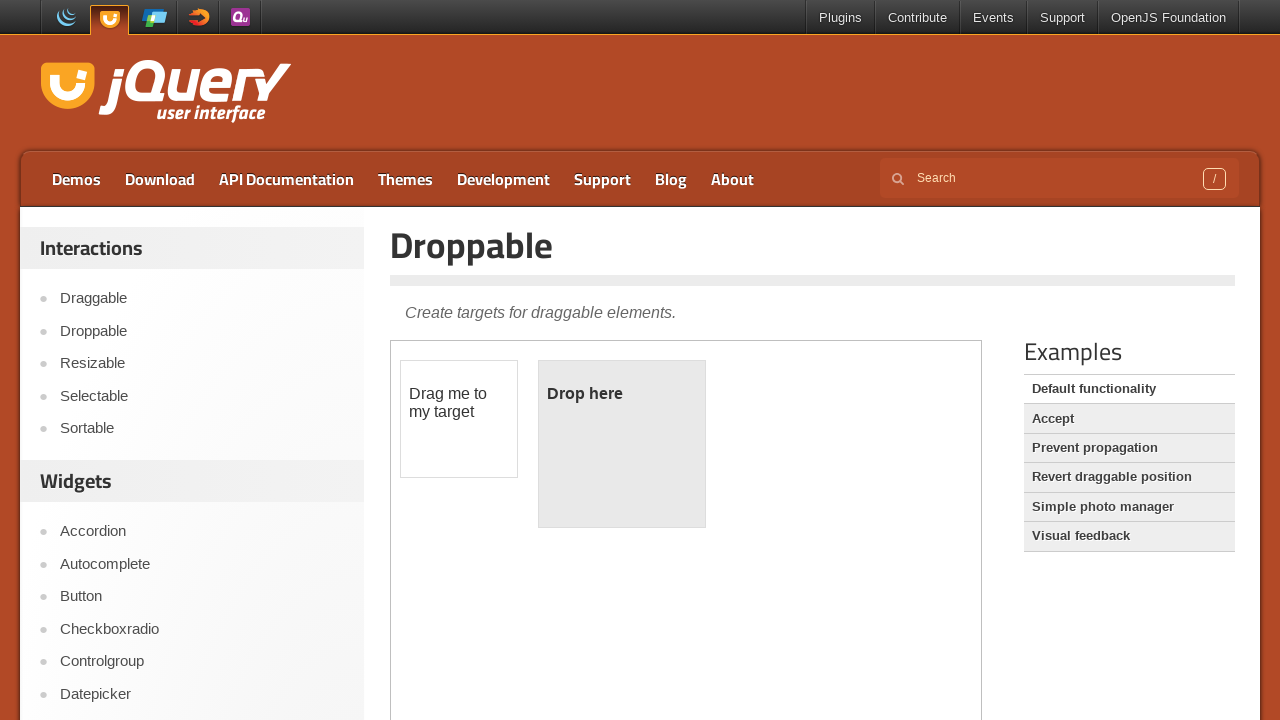

Located the demo iframe
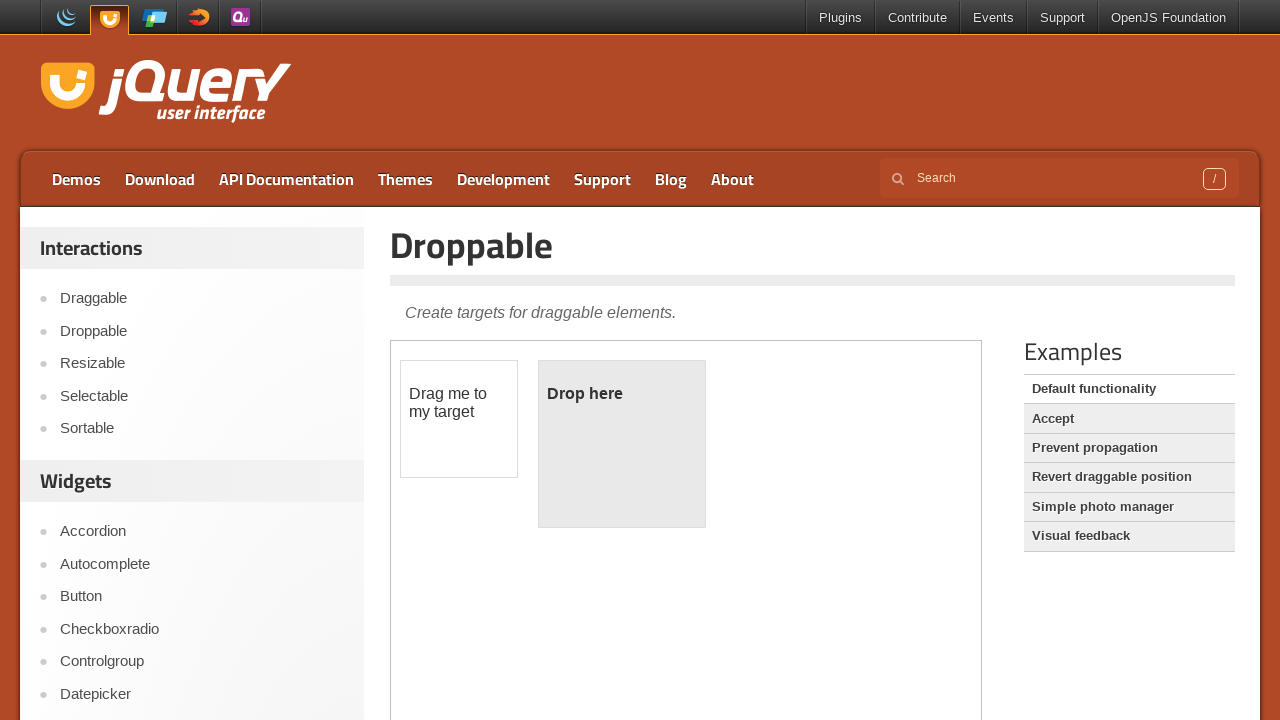

Located the draggable element within the frame
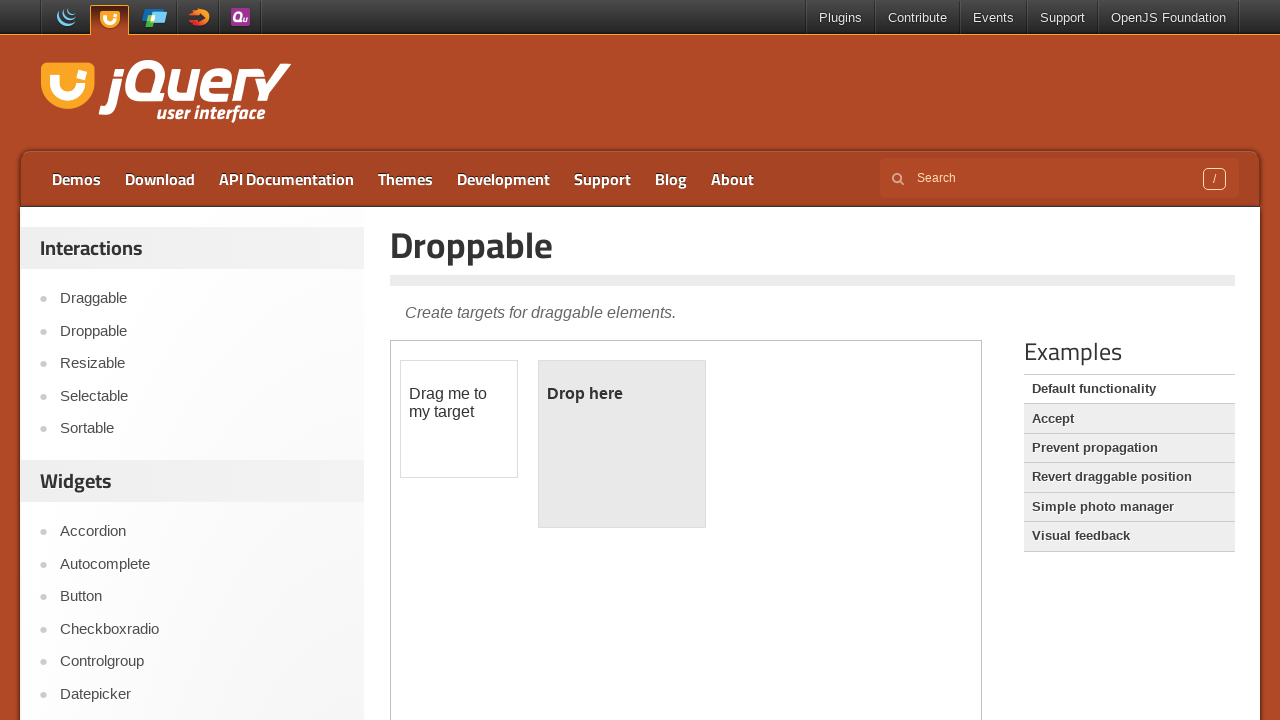

Located the droppable target element within the frame
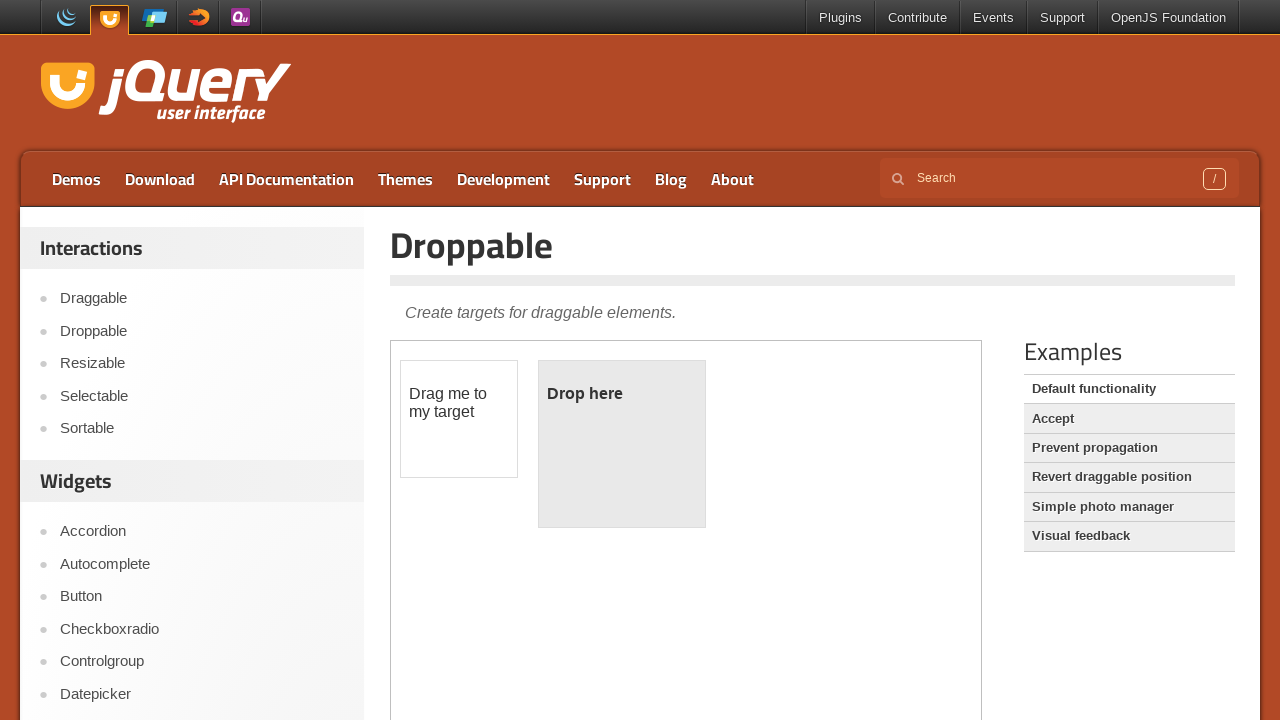

Dragged the draggable element onto the droppable target at (622, 444)
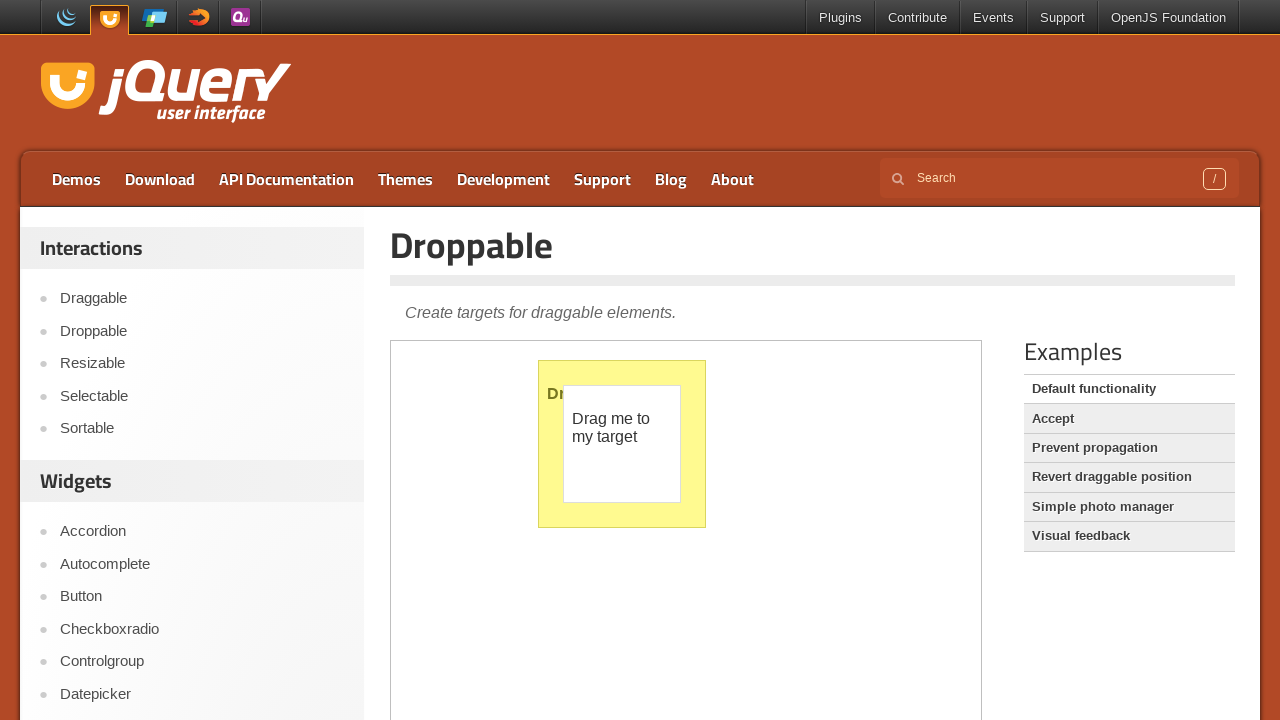

Verified that the droppable element now displays 'Dropped!' text
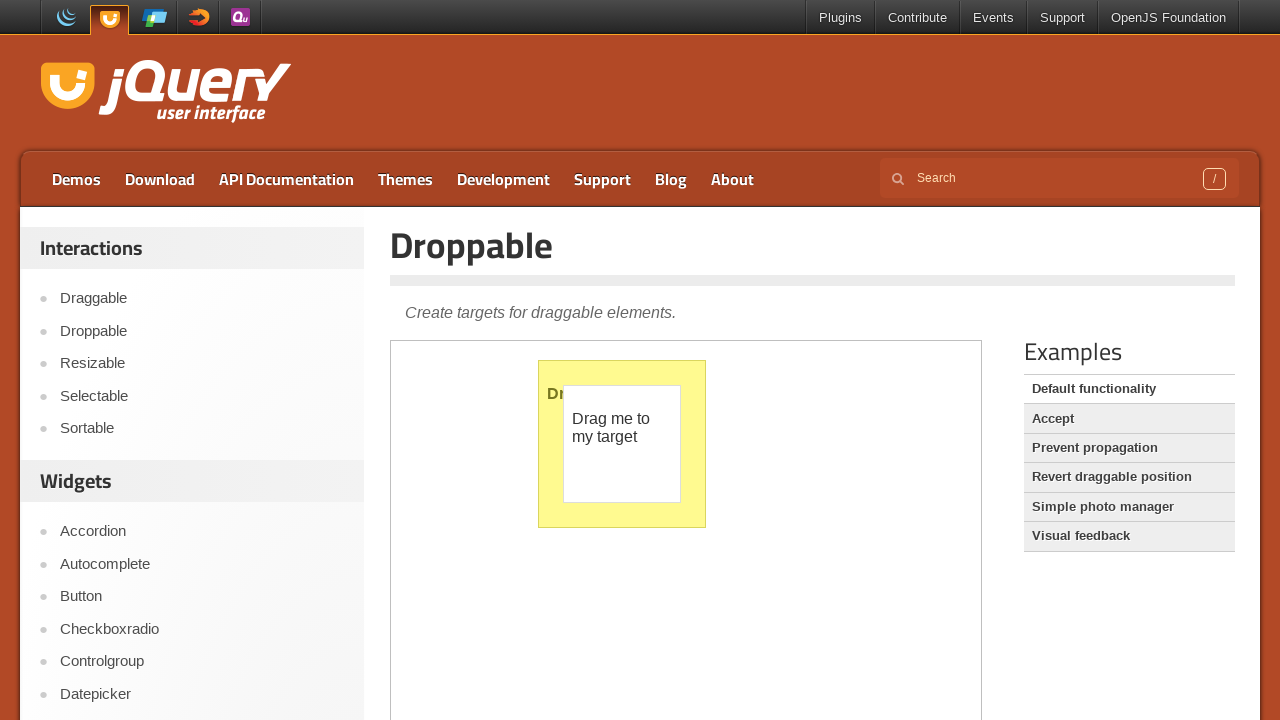

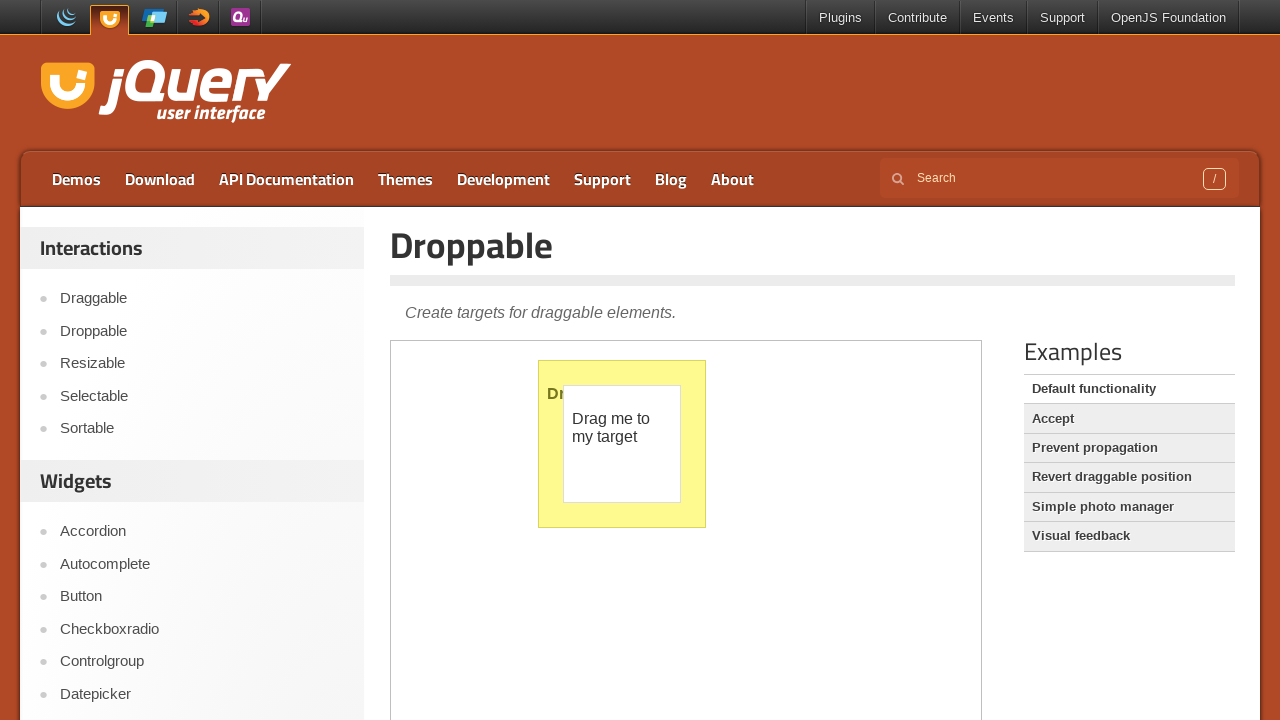